Tests that the todo counter displays the correct number of items as they are added

Starting URL: https://demo.playwright.dev/todomvc

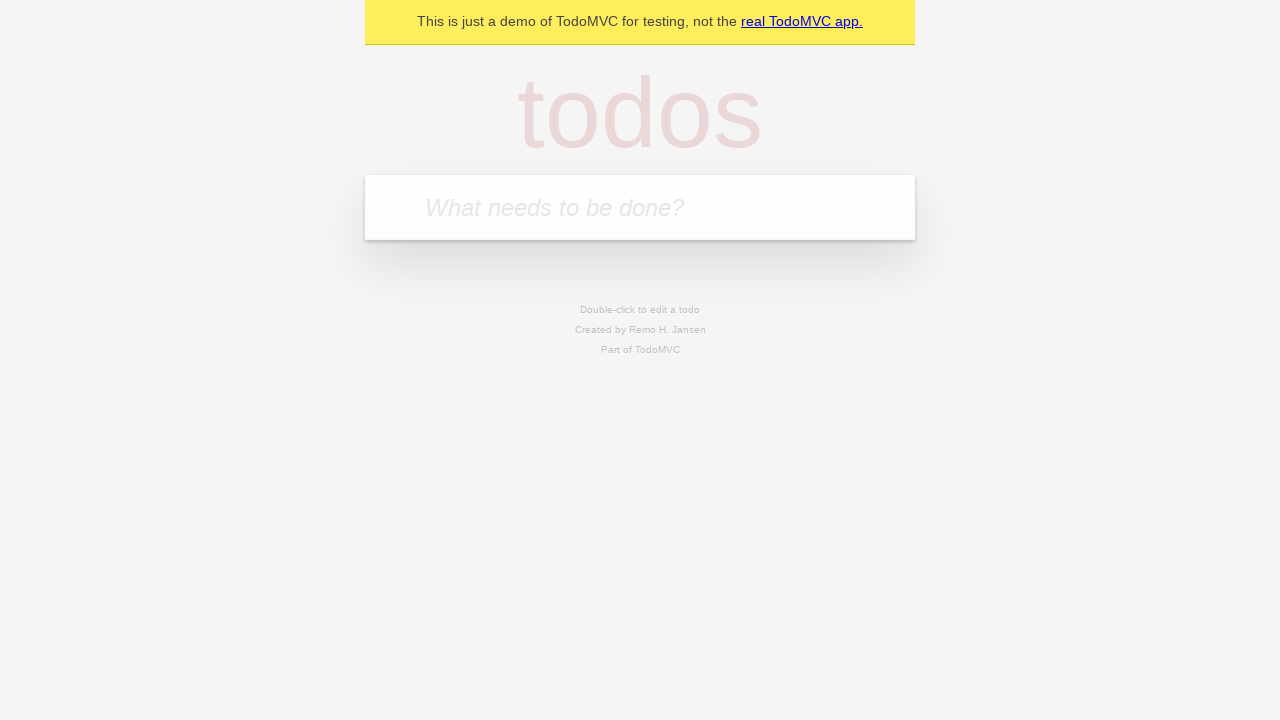

Located the todo input field
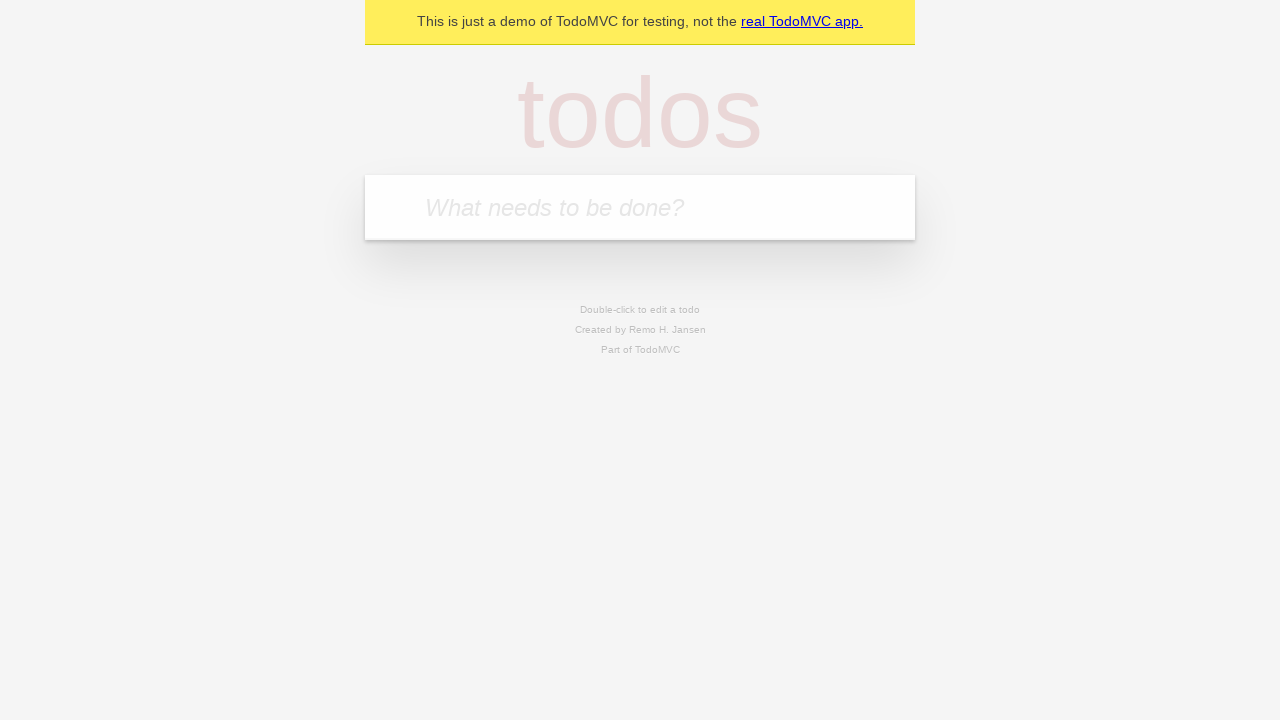

Filled todo input with 'buy some cheese' on internal:attr=[placeholder="What needs to be done?"i]
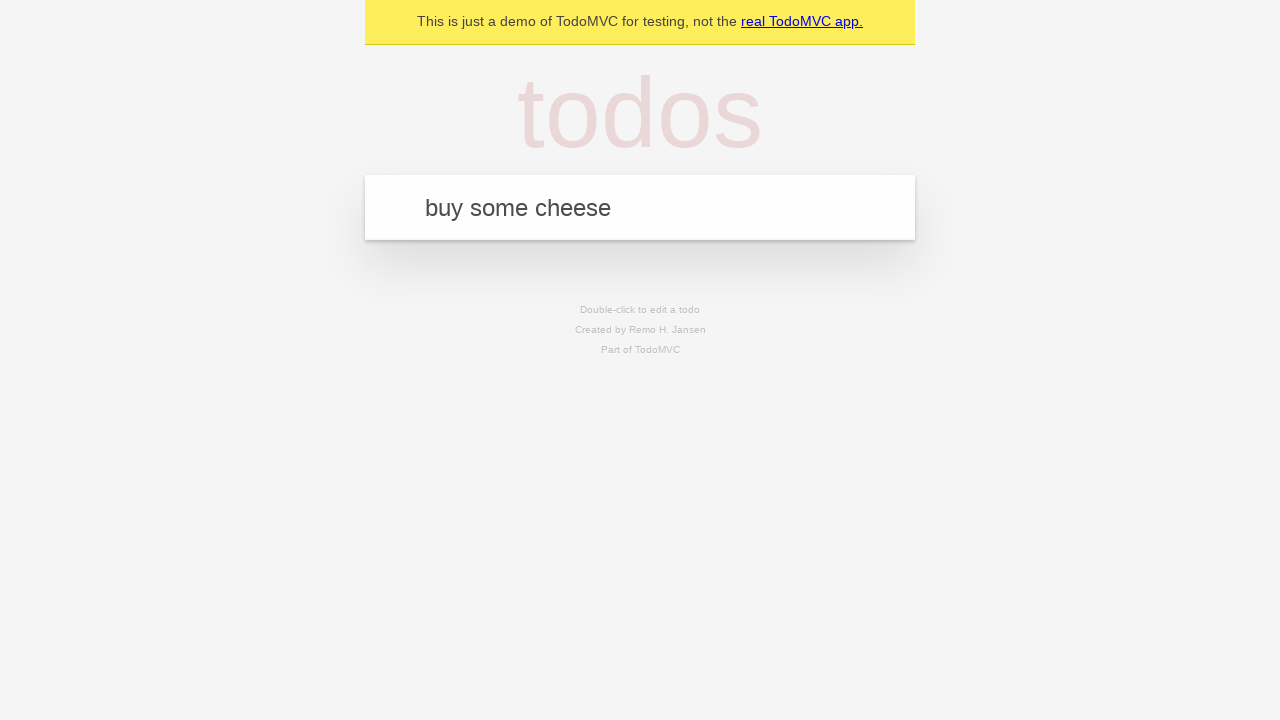

Pressed Enter to add first todo item on internal:attr=[placeholder="What needs to be done?"i]
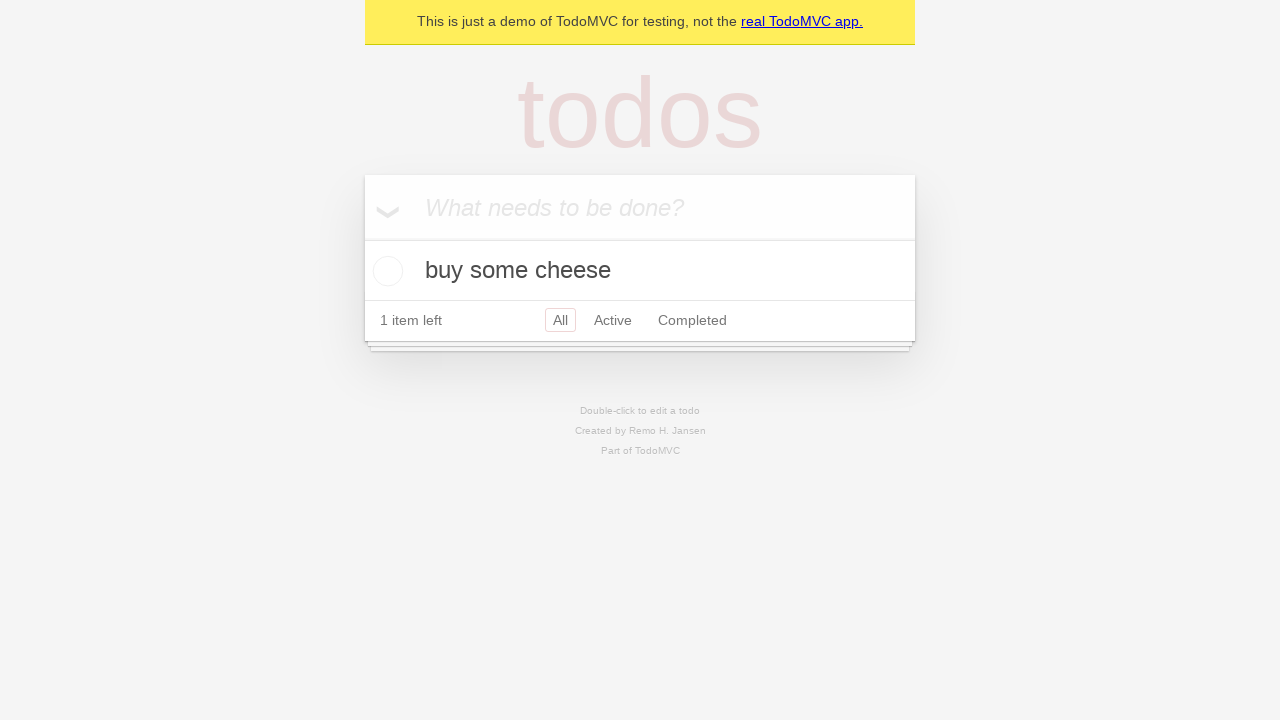

Todo counter element loaded
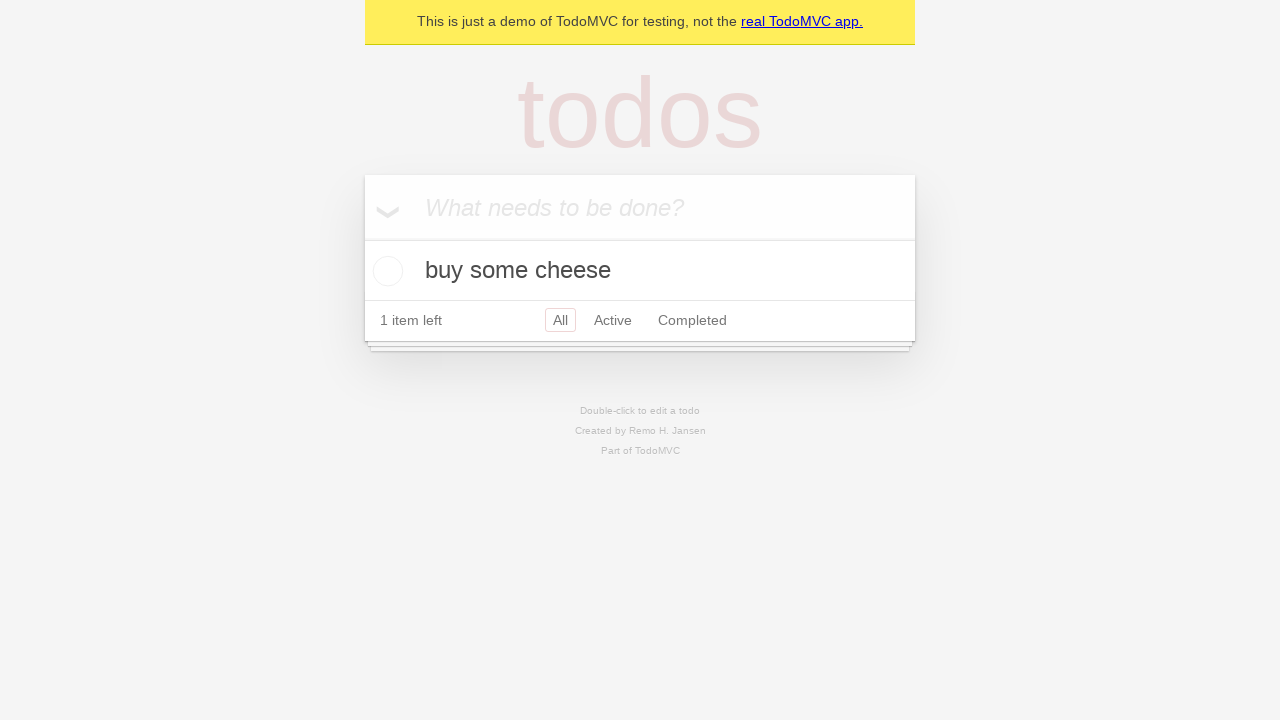

Filled todo input with 'feed the cat' on internal:attr=[placeholder="What needs to be done?"i]
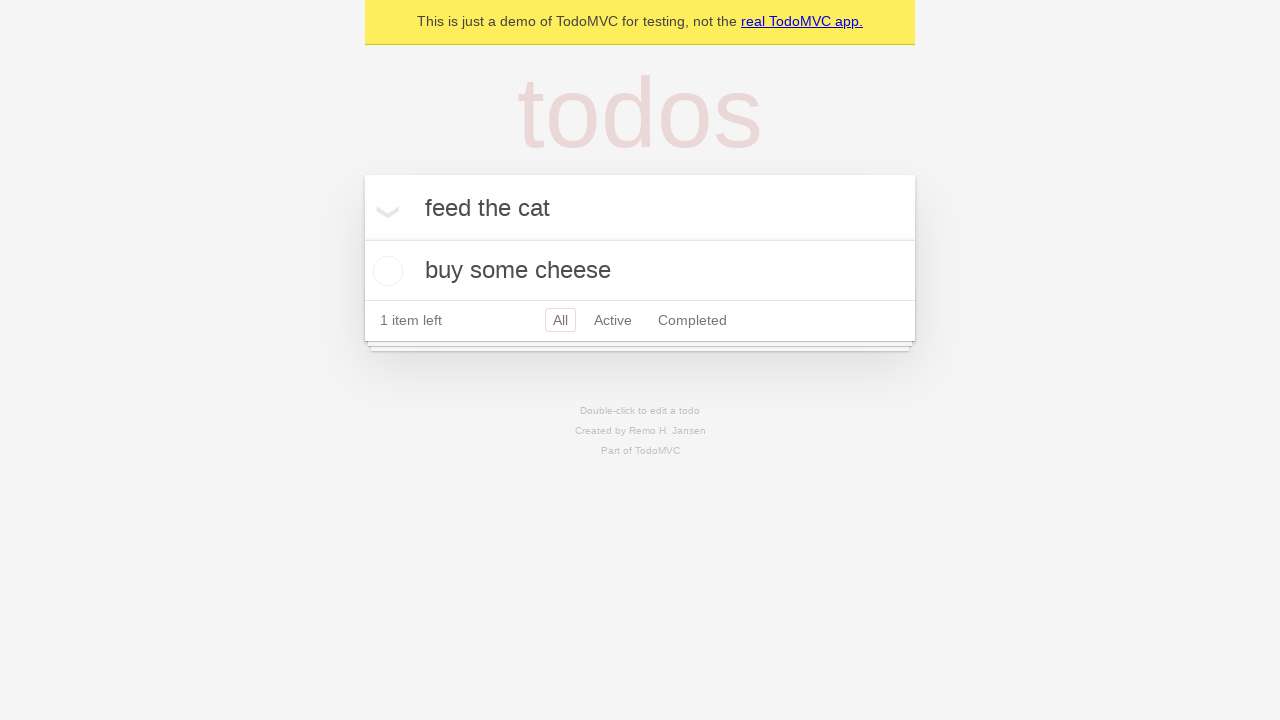

Pressed Enter to add second todo item on internal:attr=[placeholder="What needs to be done?"i]
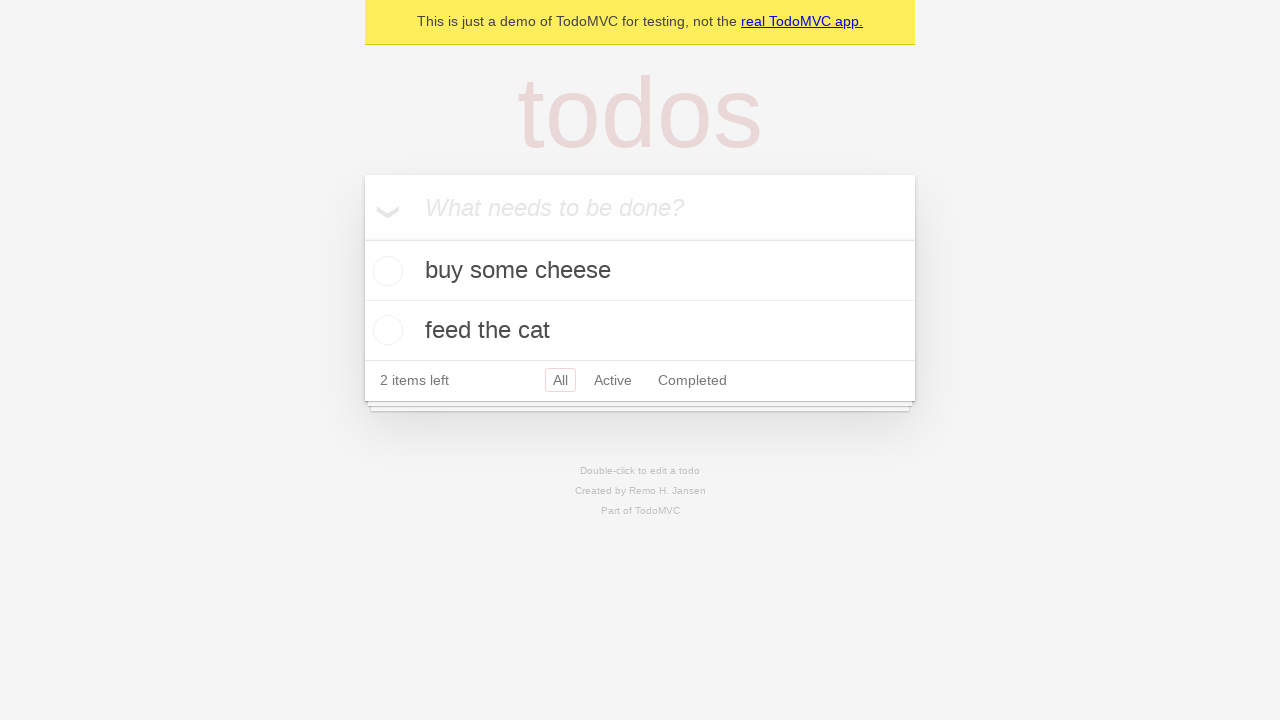

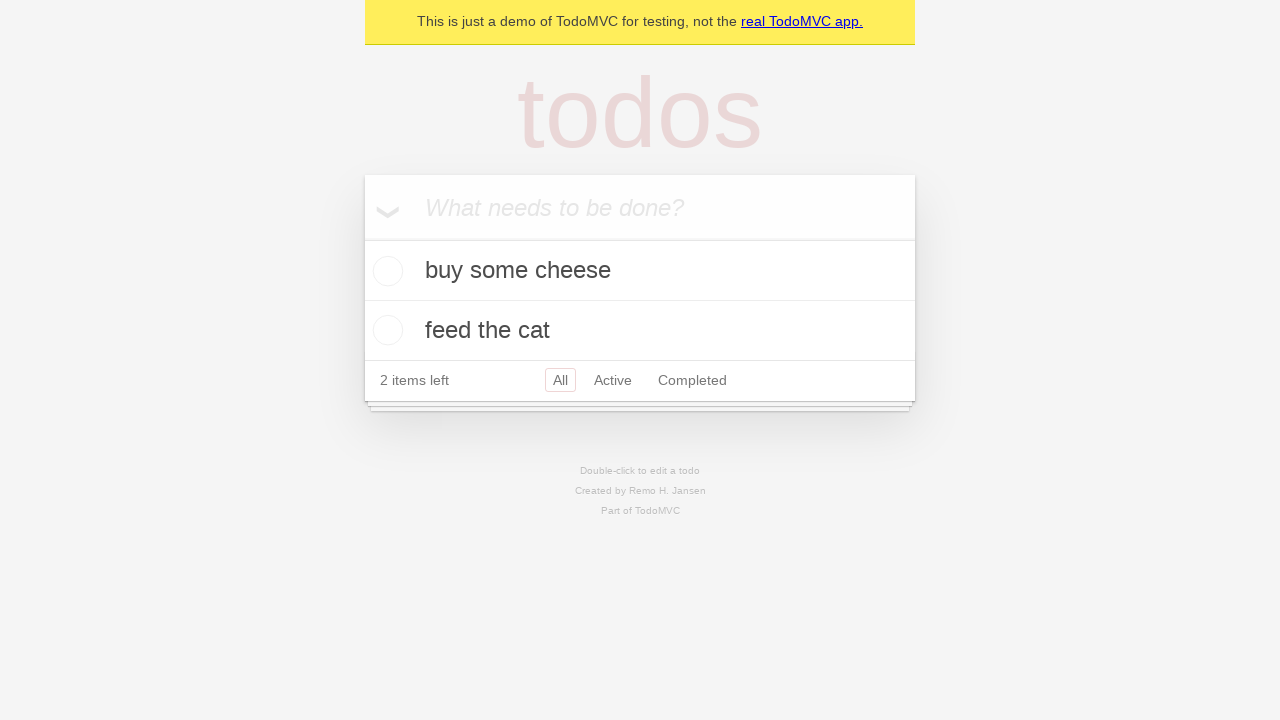